Navigates to an e-commerce page, searches for a product containing "Cucumber" in its name, and adds it to the cart

Starting URL: https://rahulshettyacademy.com/seleniumPractise/#/

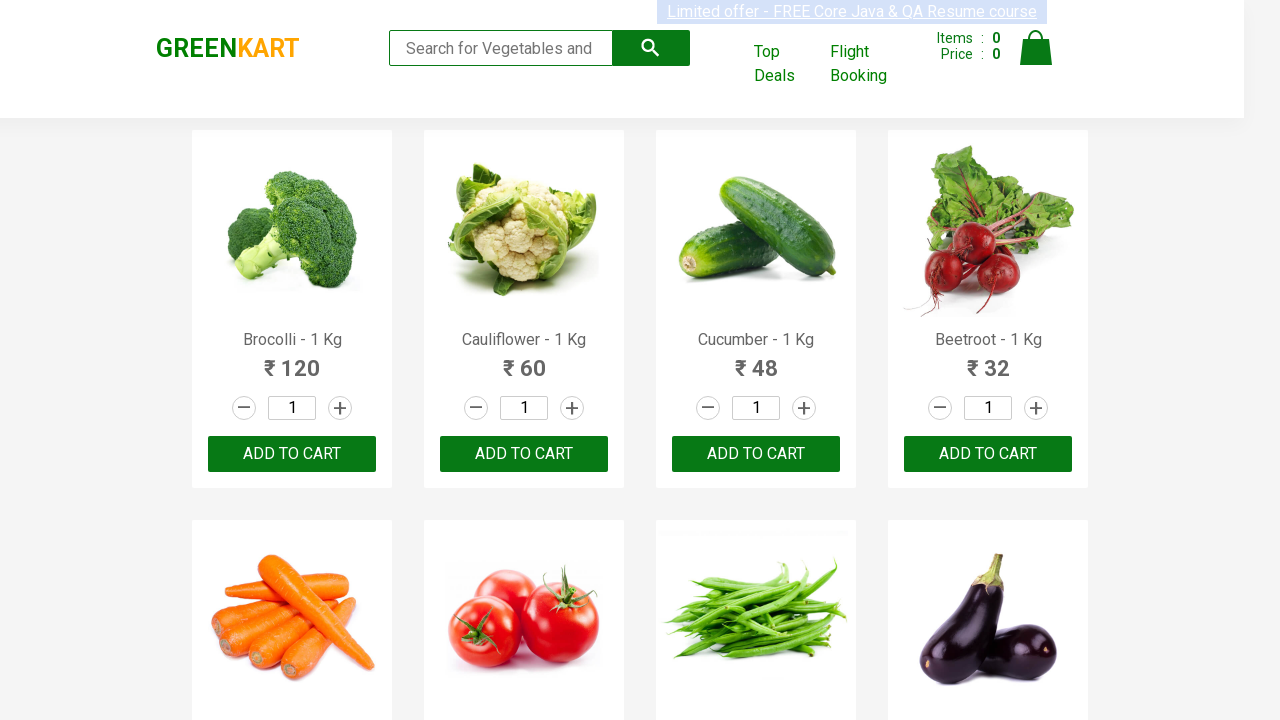

Navigated to e-commerce product page
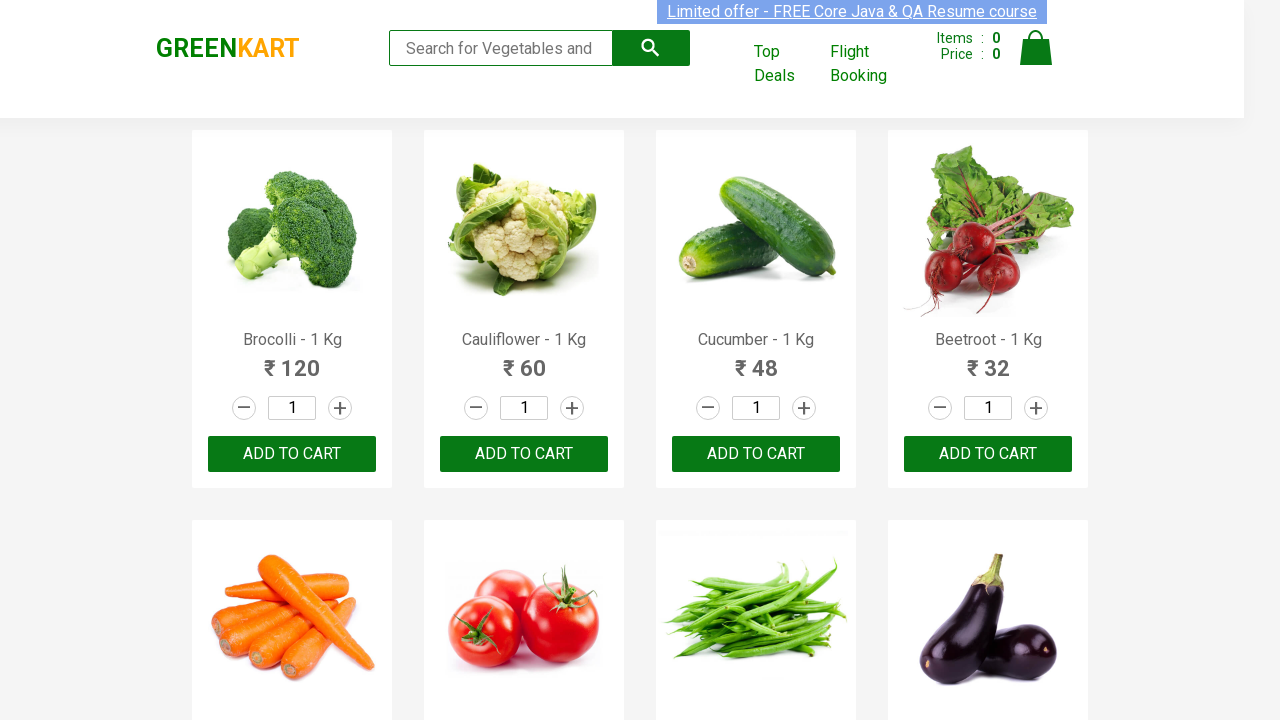

Products loaded successfully
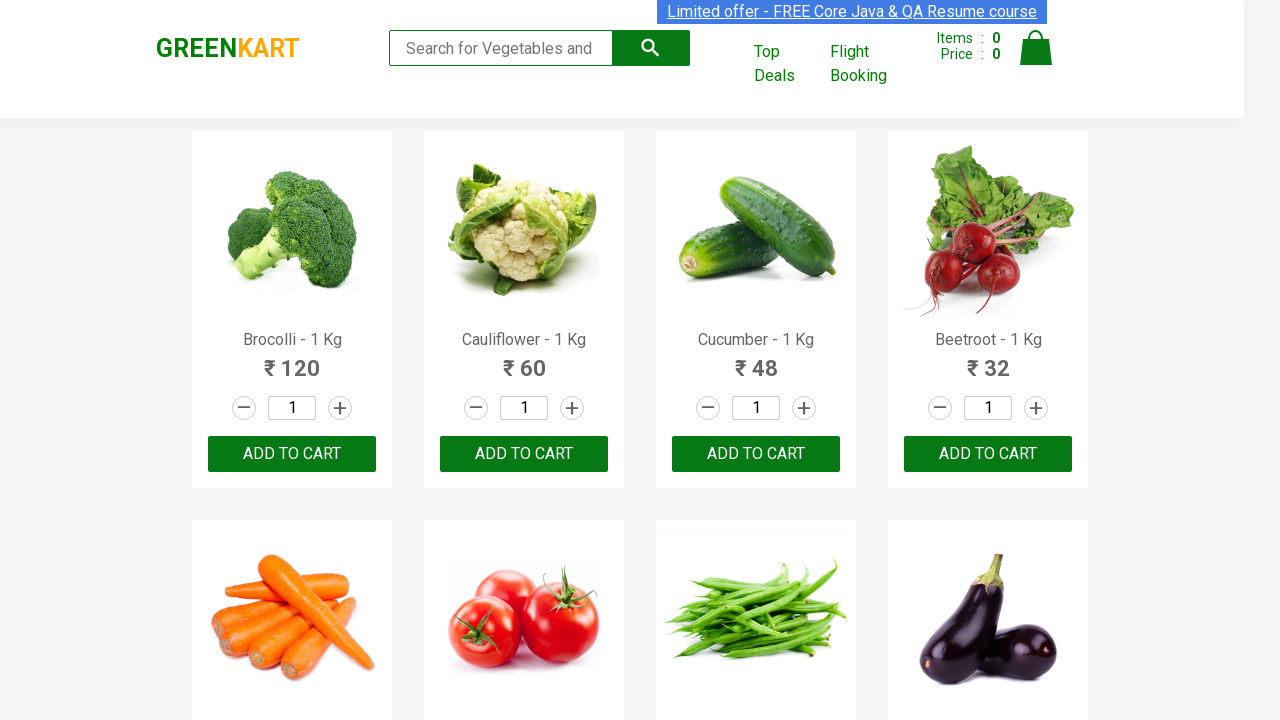

Retrieved all product names from the page
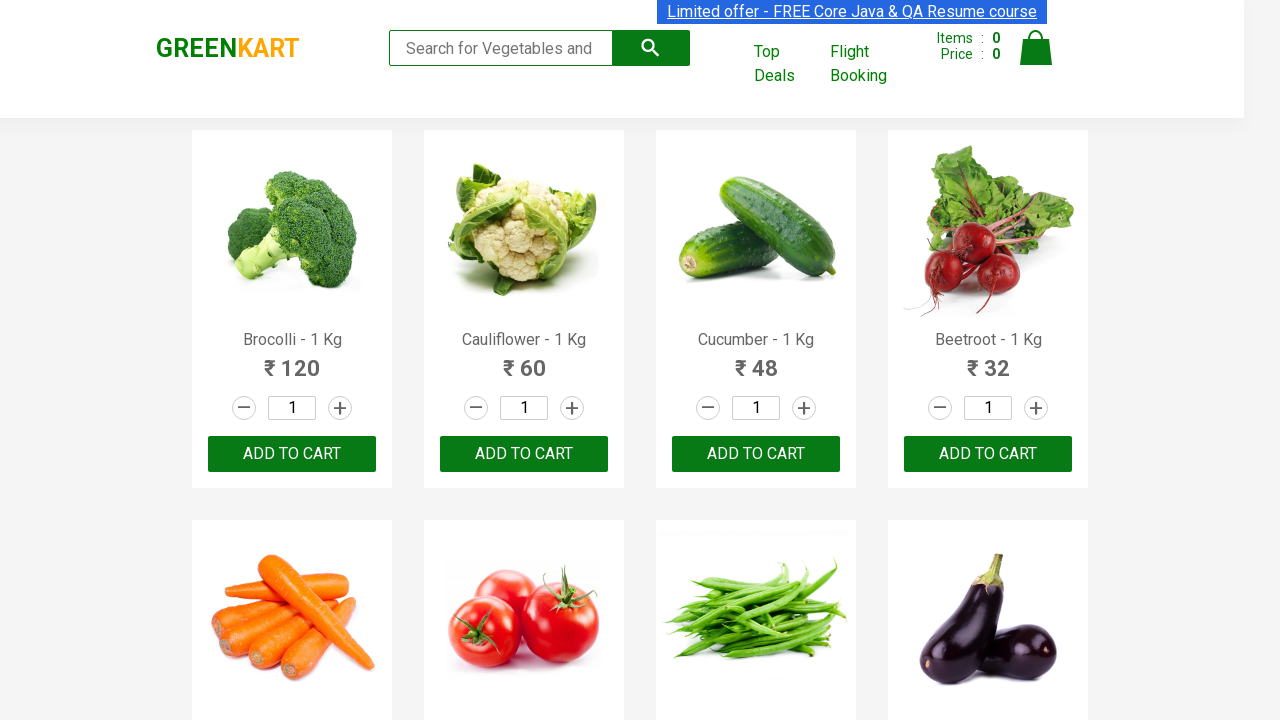

Found Cucumber product at index 2: 'Cucumber - 1 Kg'
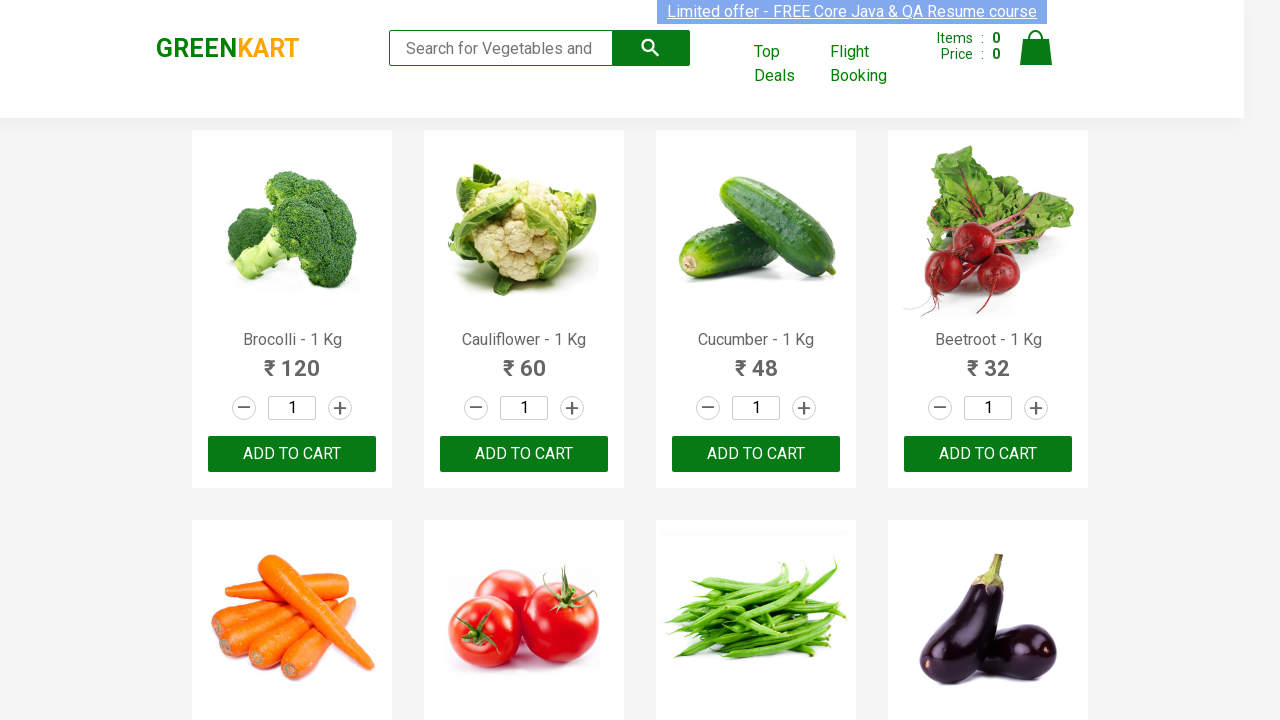

Clicked ADD TO CART button for Cucumber product
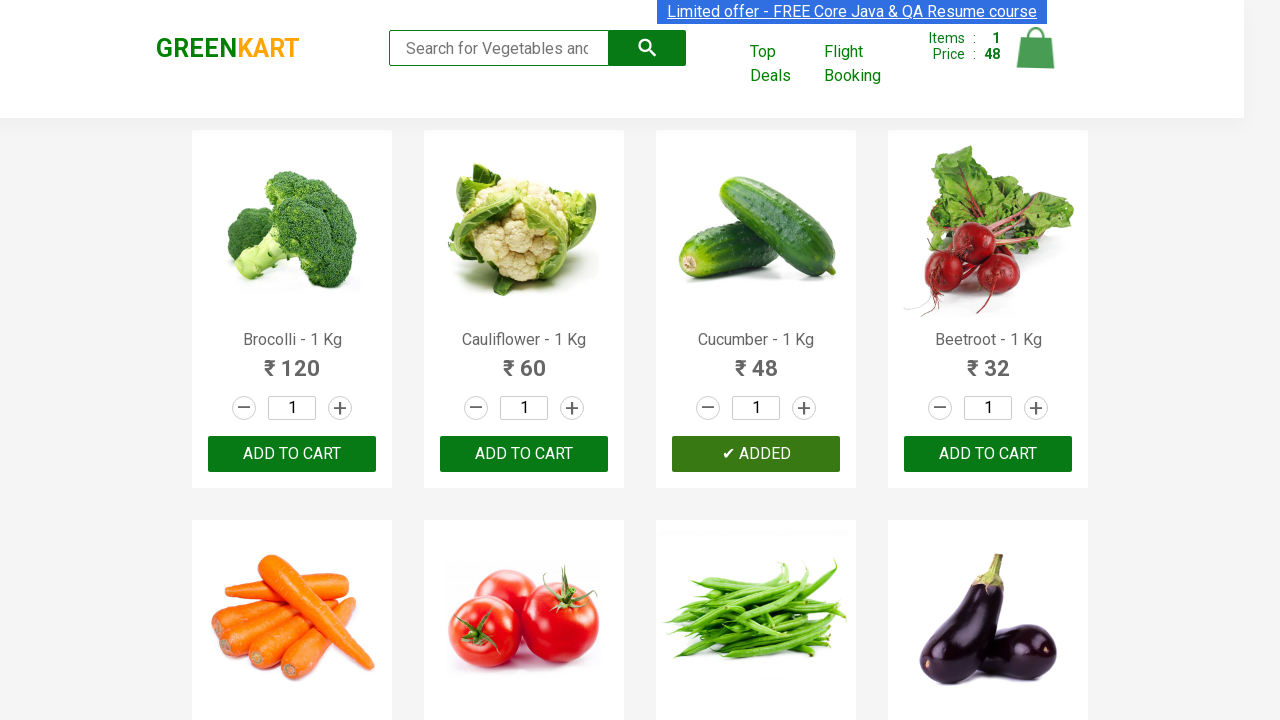

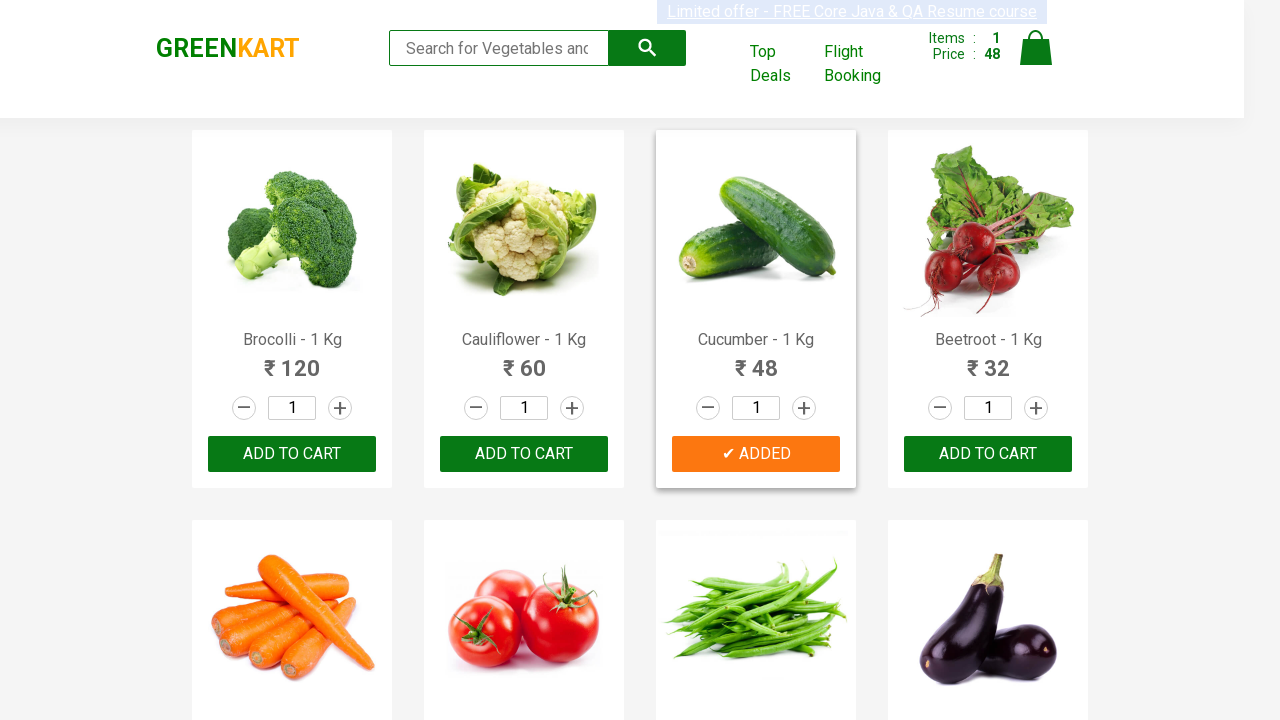